Navigates to Flipkart homepage and waits for the page to load completely

Starting URL: https://www.flipkart.com/

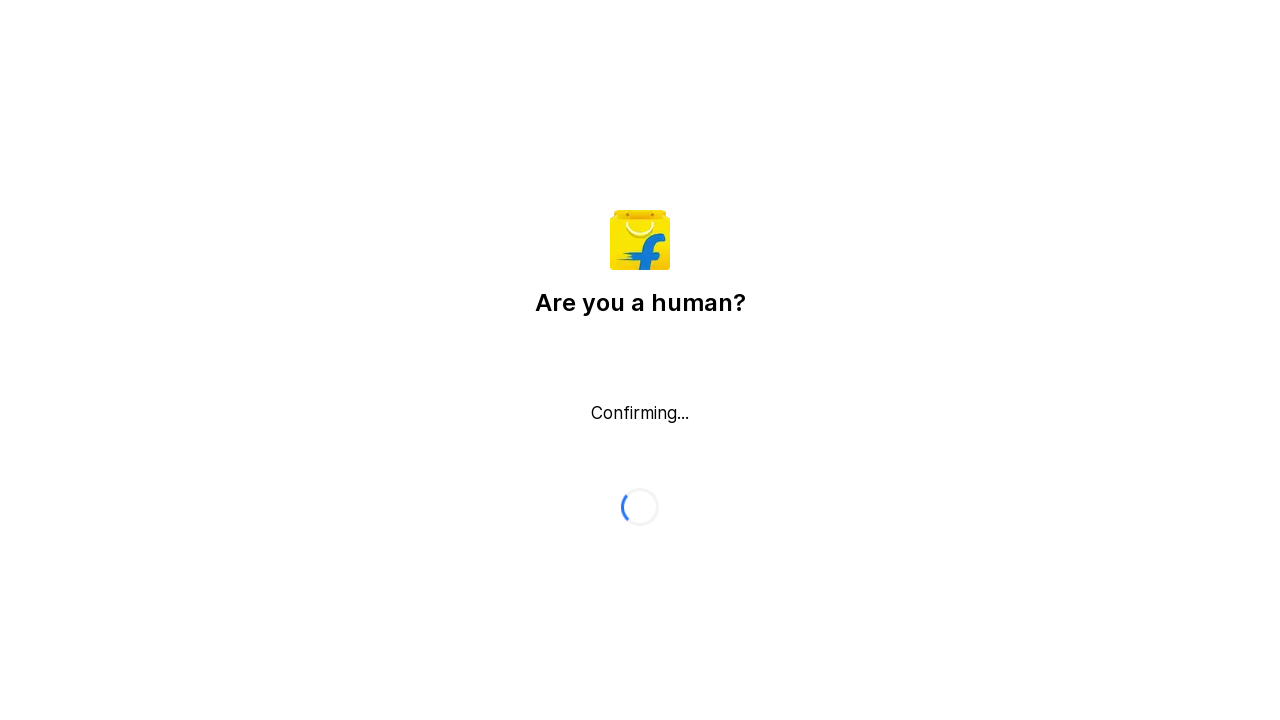

Navigated to Flipkart homepage
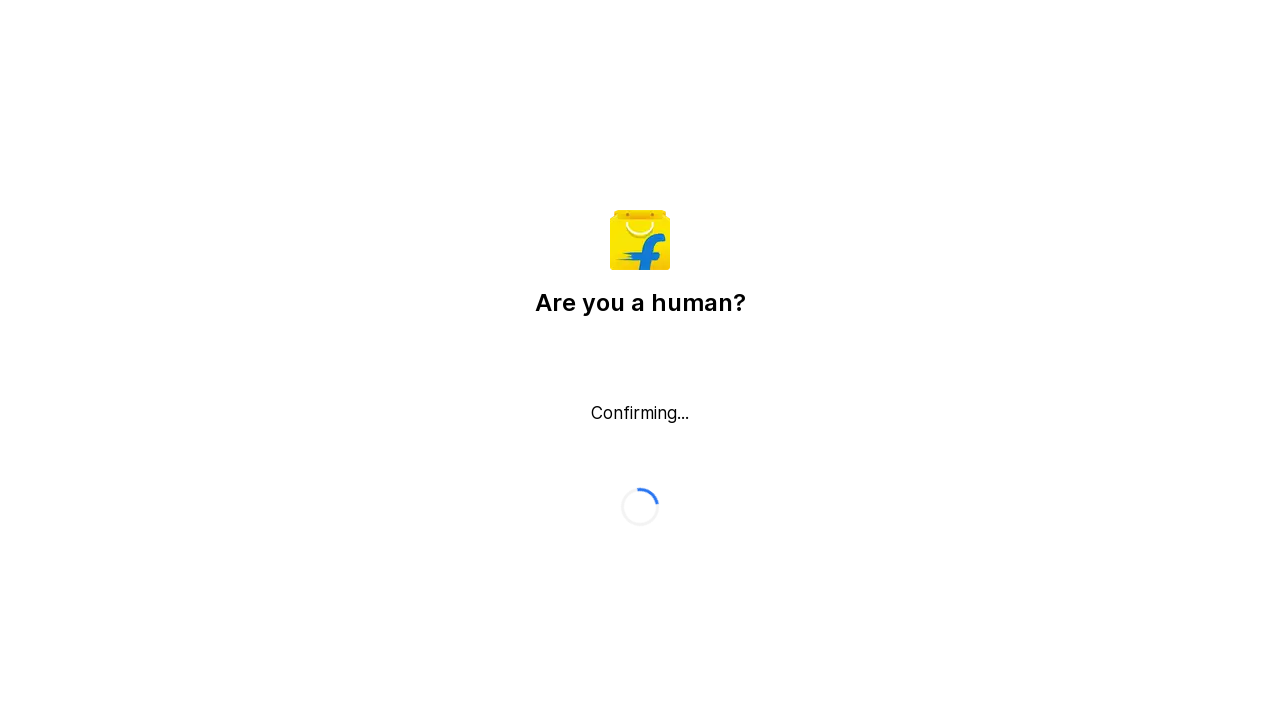

Page reached networkidle state - all network requests completed
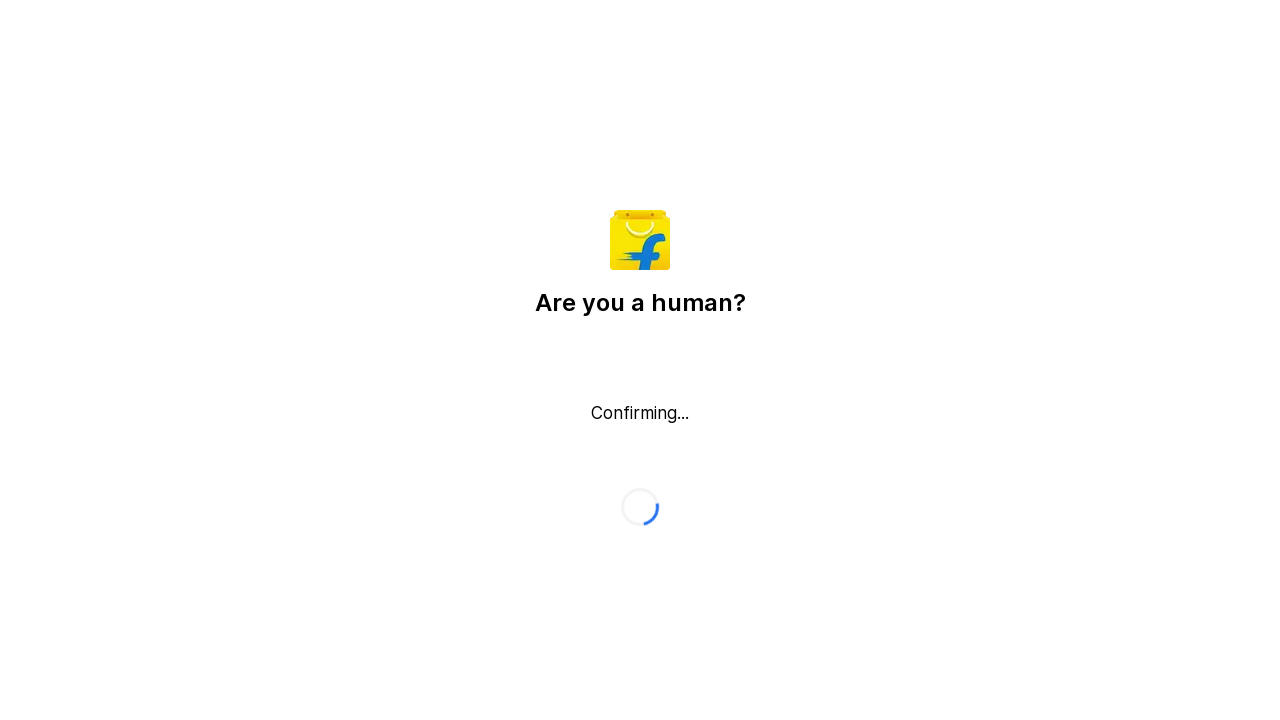

Body element is present - page structure verified
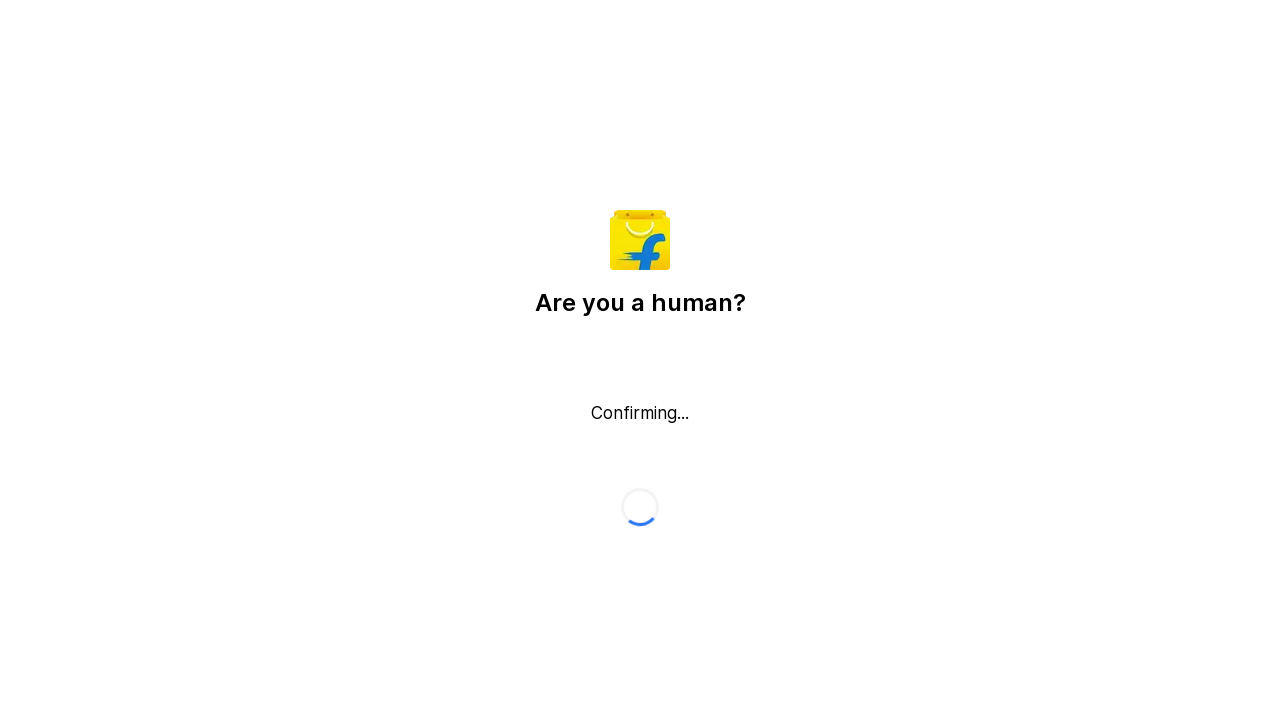

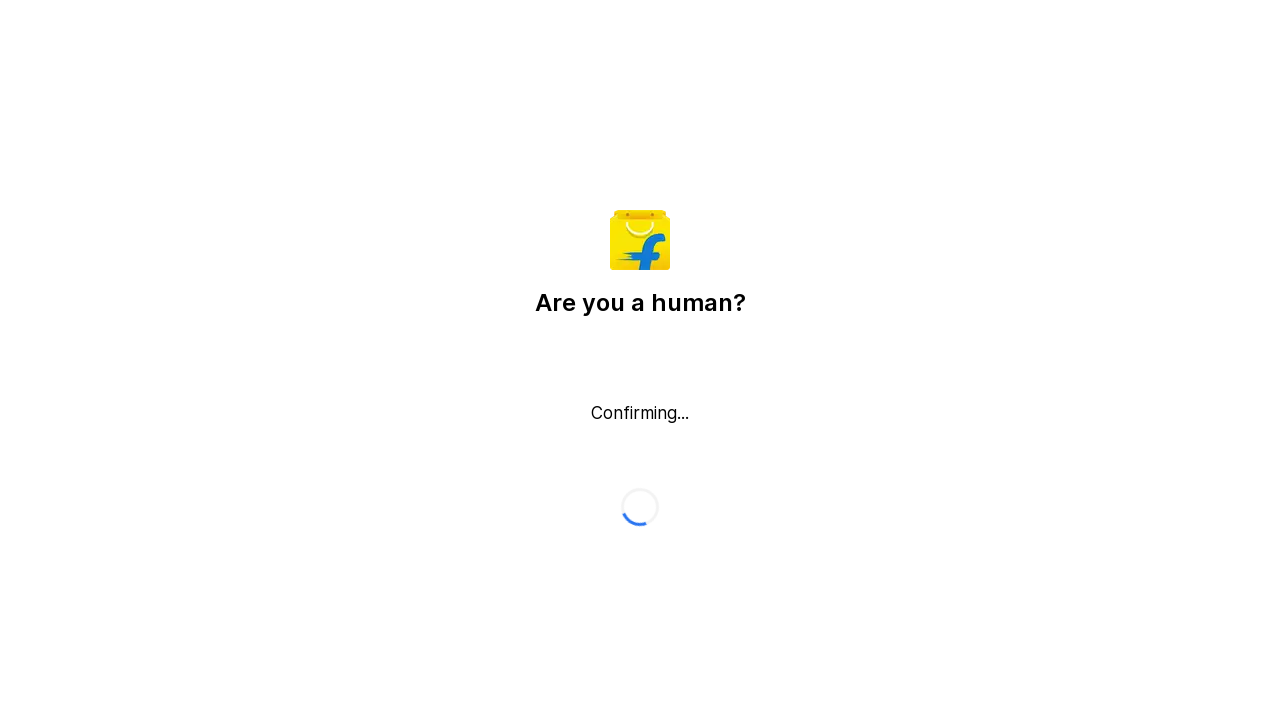